Searches for a product on the Ikesaki website by entering a search term, then clicks on the first product image in the search results gallery

Starting URL: https://www.ikesaki.com.br/

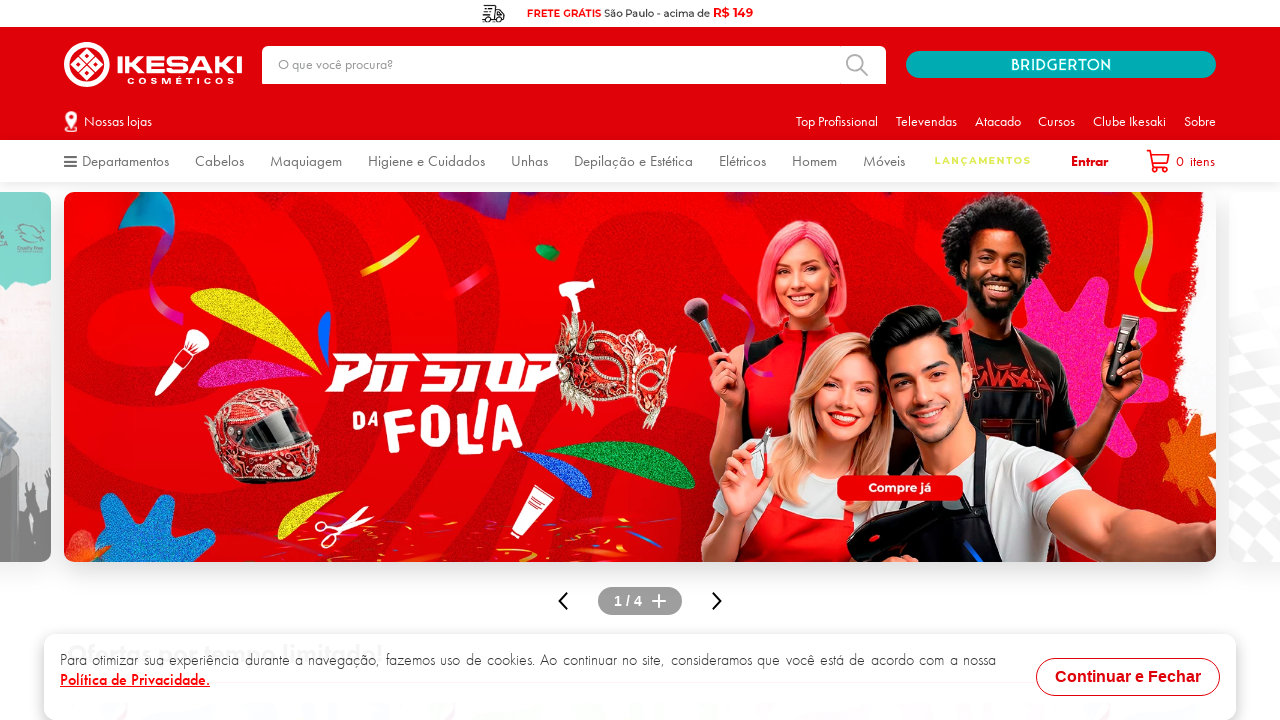

Filled search box with 'Esmalte Vermelho' on //*[@id="downshift-0-input"]
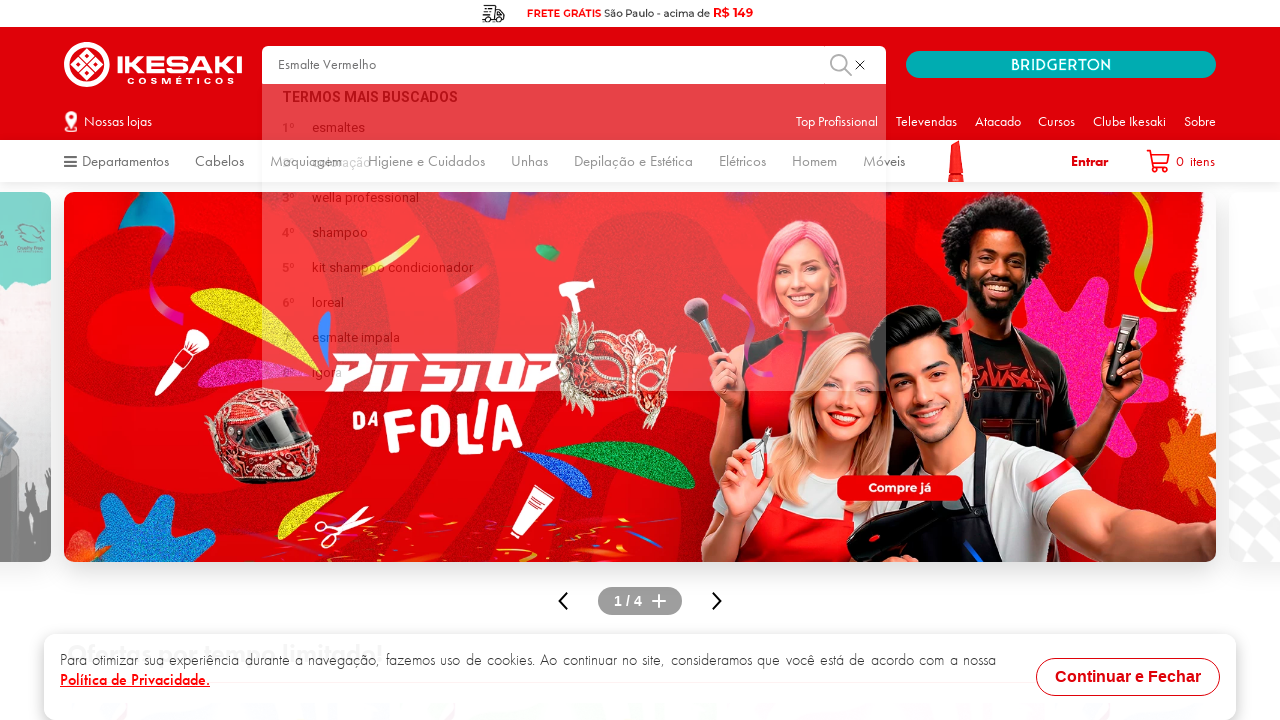

Pressed Enter to submit search on //*[@id="downshift-0-input"]
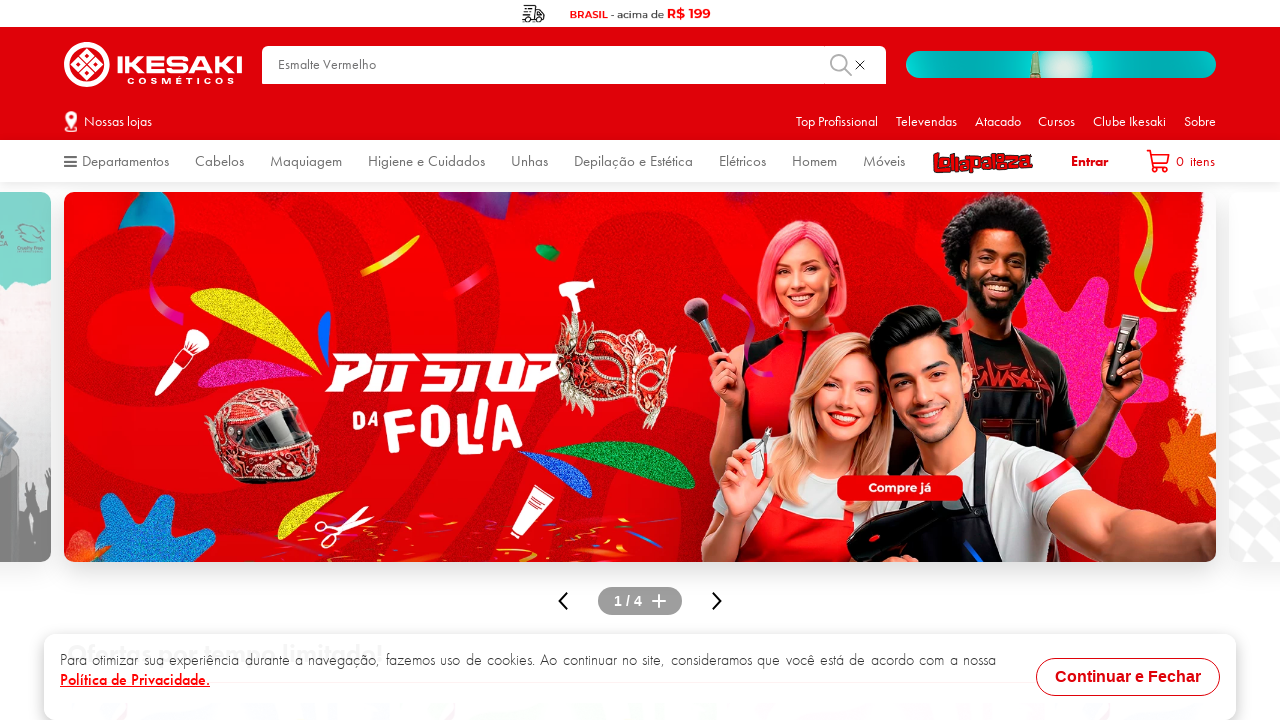

Search results gallery loaded
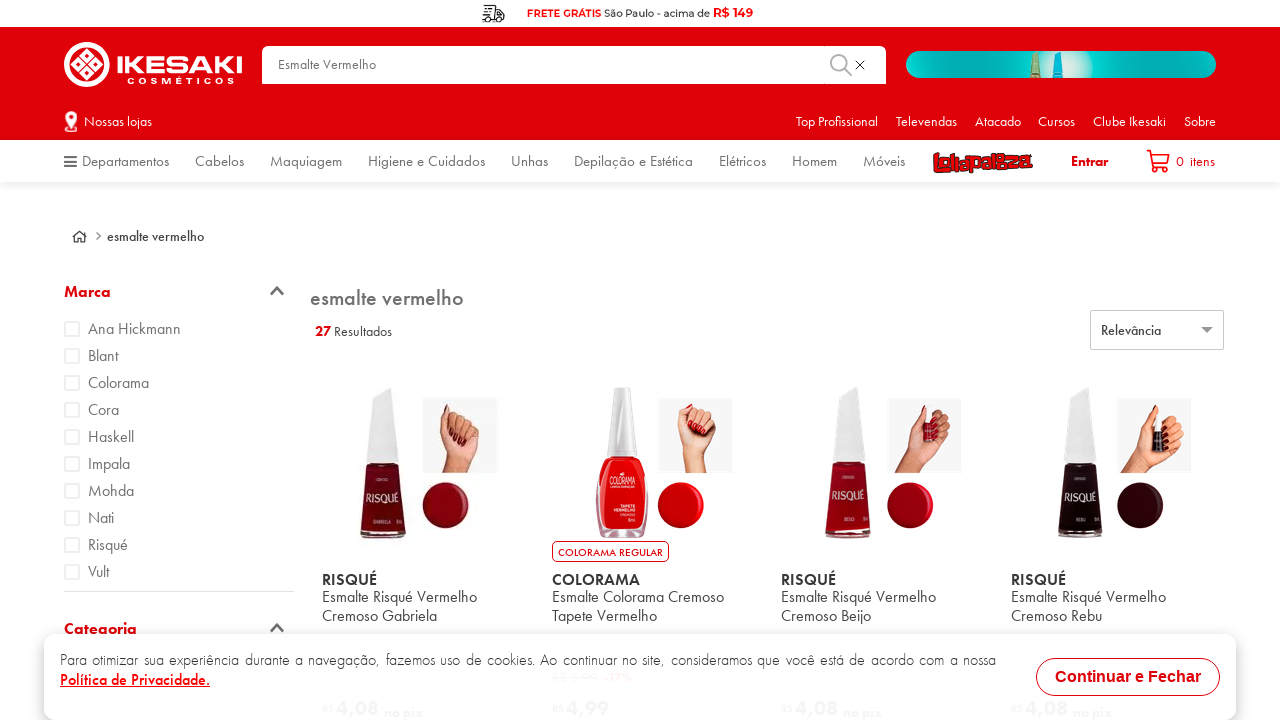

Clicked on first product image in search results gallery at (429, 463) on xpath=//*[@id="gallery-layout-container"]/div/section/a/article/div[1]/div[1]/di
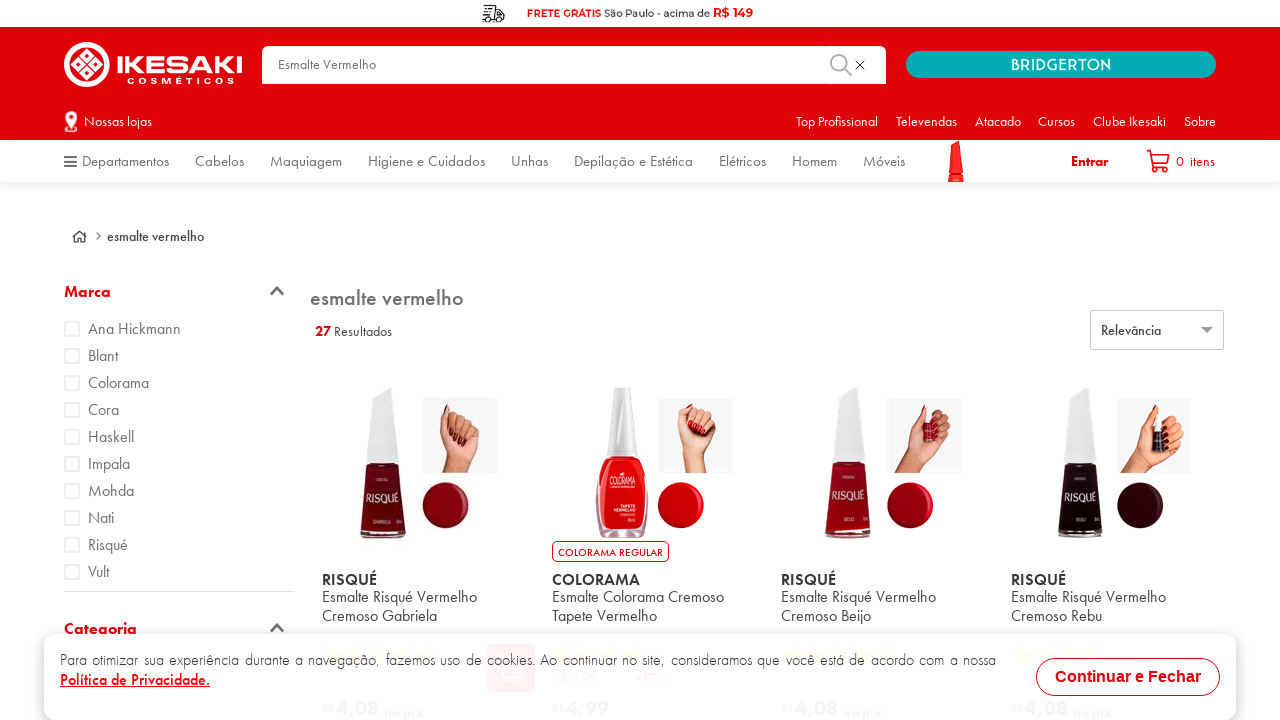

Product page loaded successfully
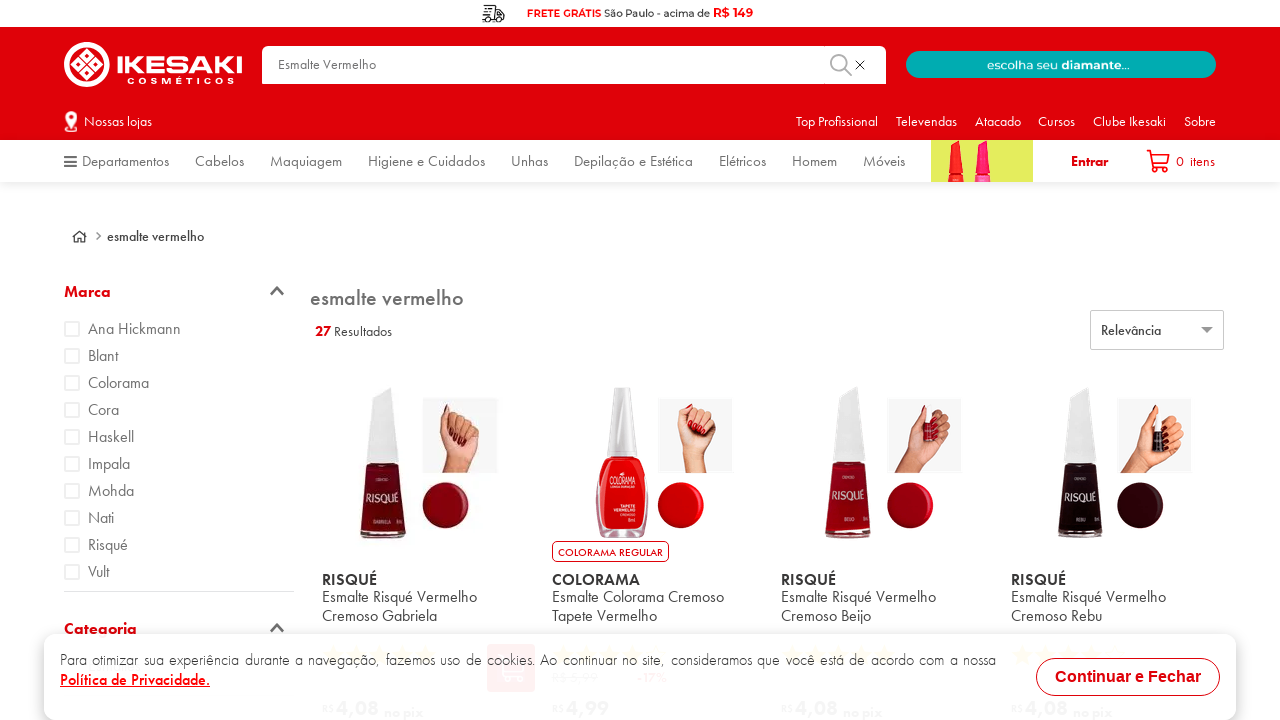

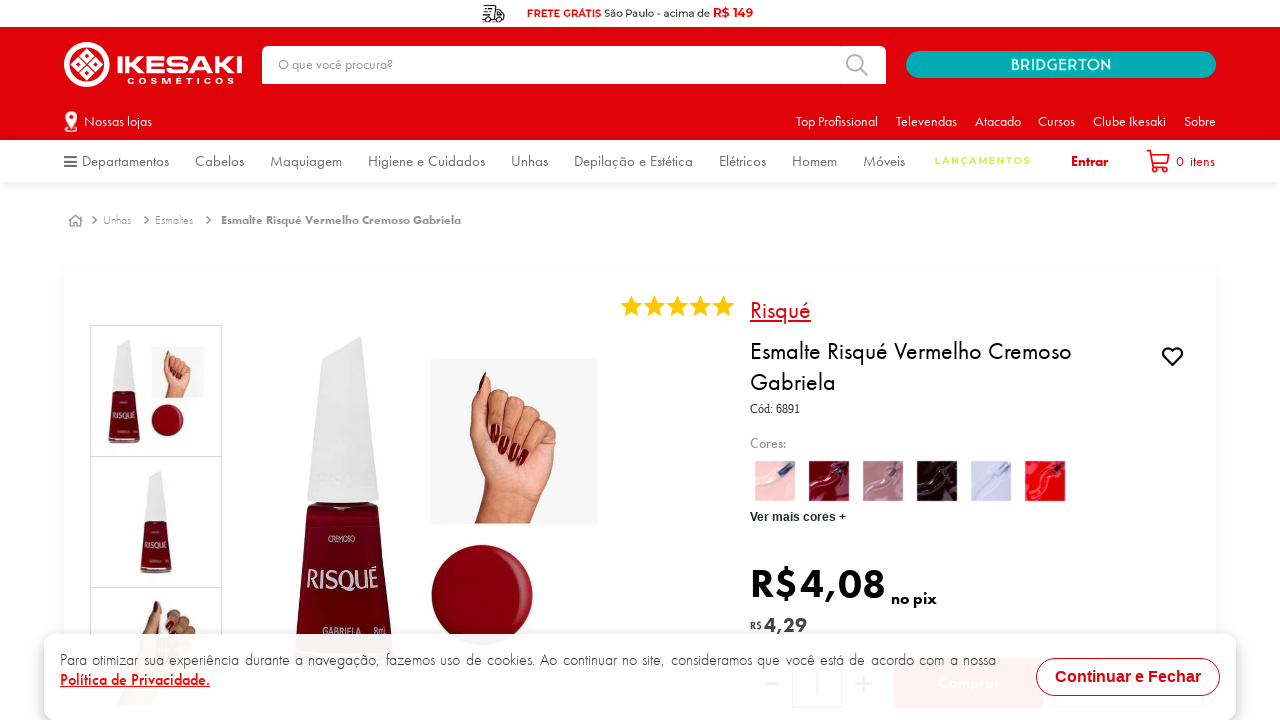